Tests a flight booking workflow by searching for flights from Boston to London, selecting the cheapest flight, and completing the purchase form with passenger details

Starting URL: https://blazedemo.com/

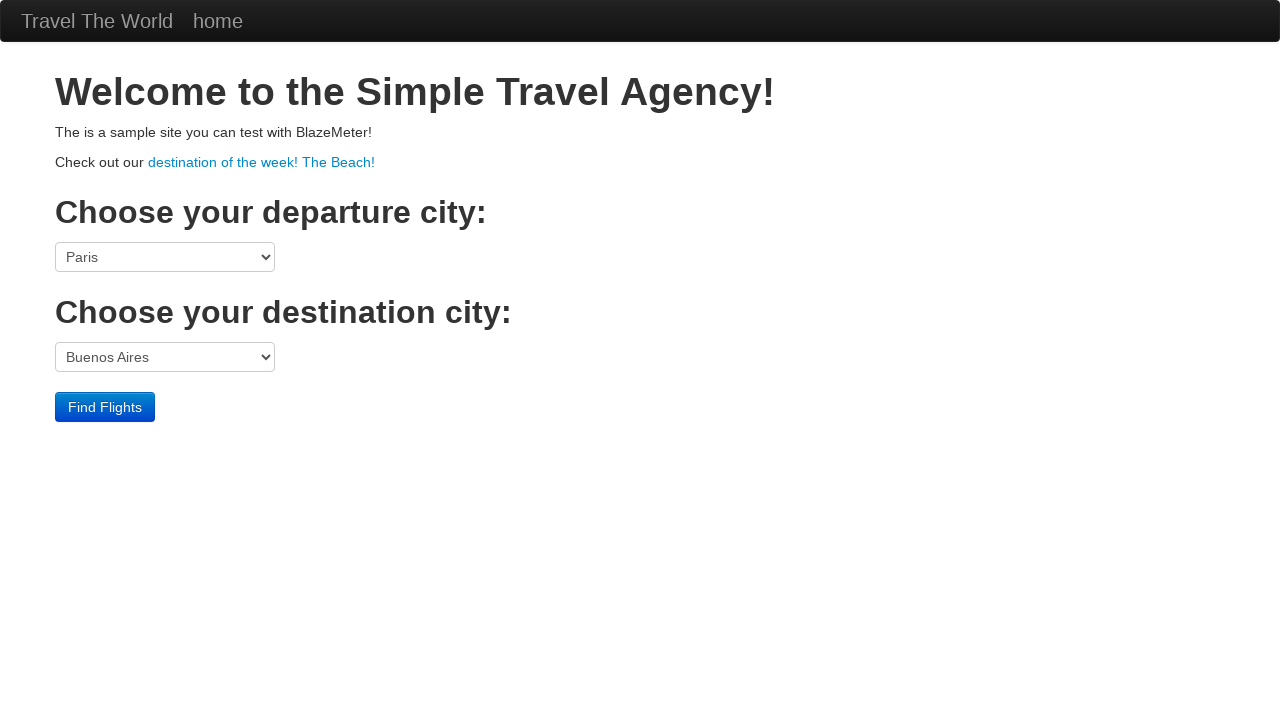

Selected Boston as departure city on select[name='fromPort']
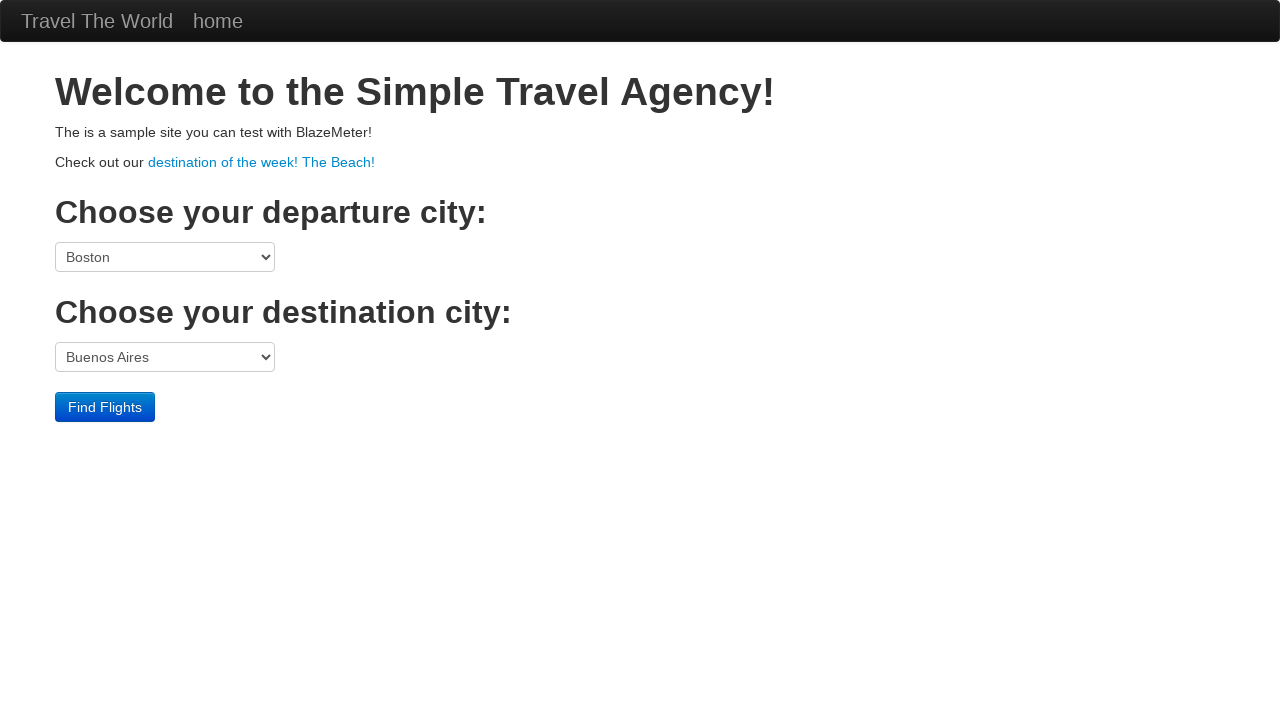

Selected London as destination city on select[name='toPort']
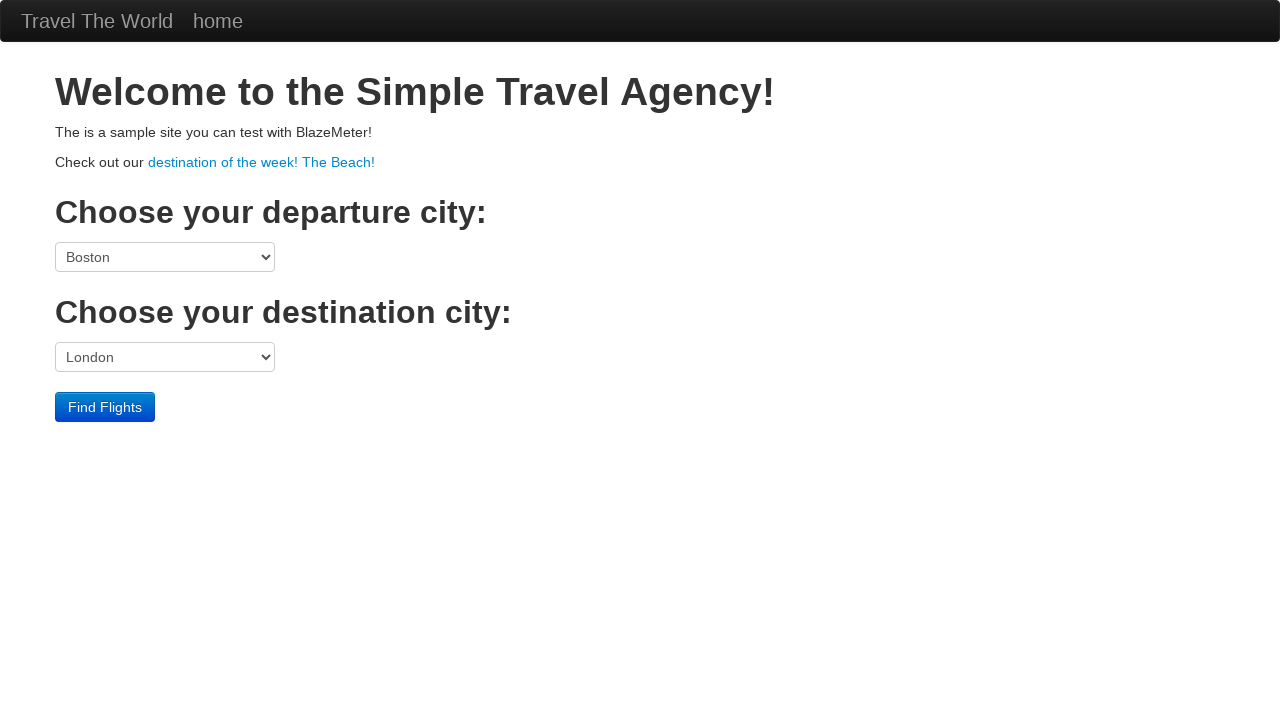

Clicked Find Flights button at (105, 407) on input[type='submit']
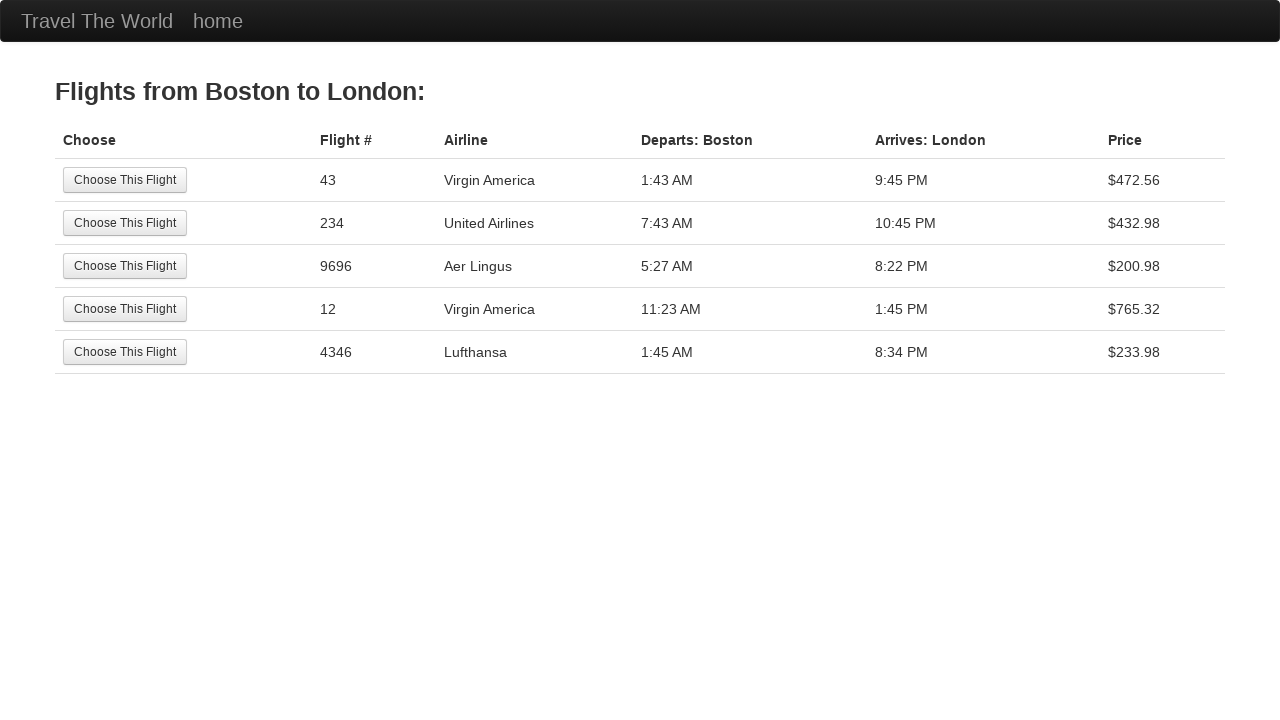

Flight results loaded
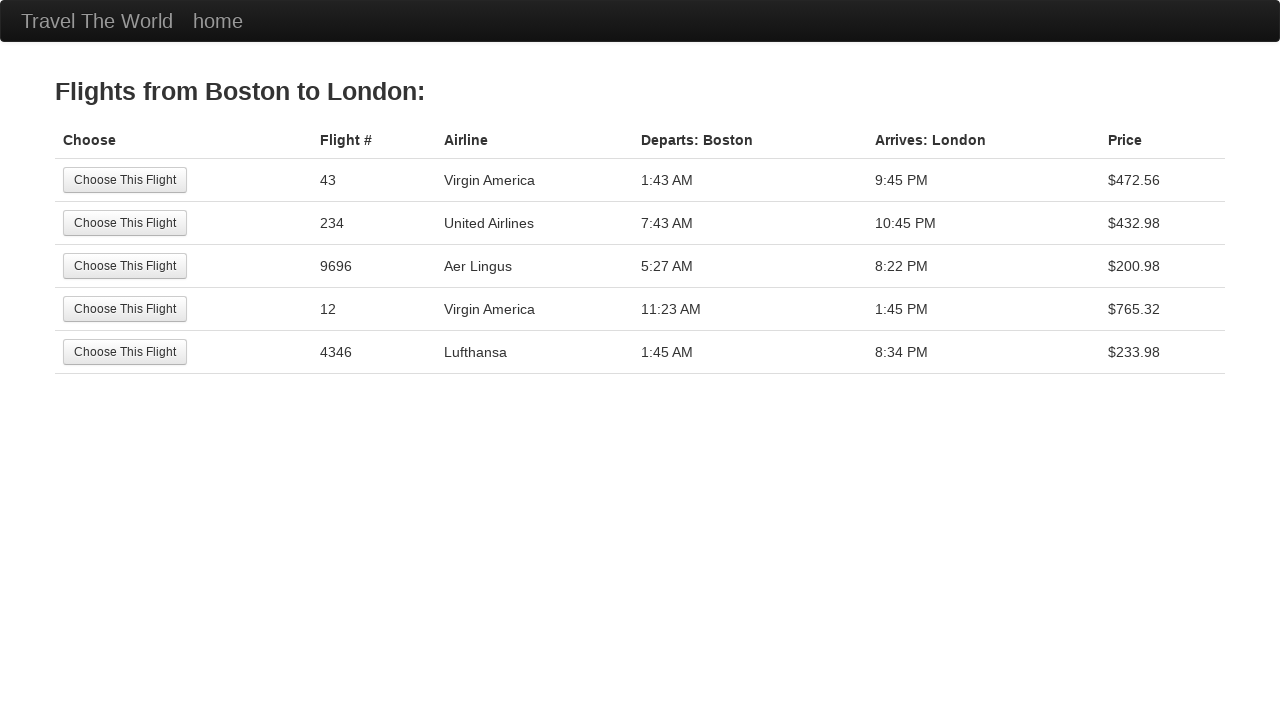

Identified cheapest flight price: $200.98
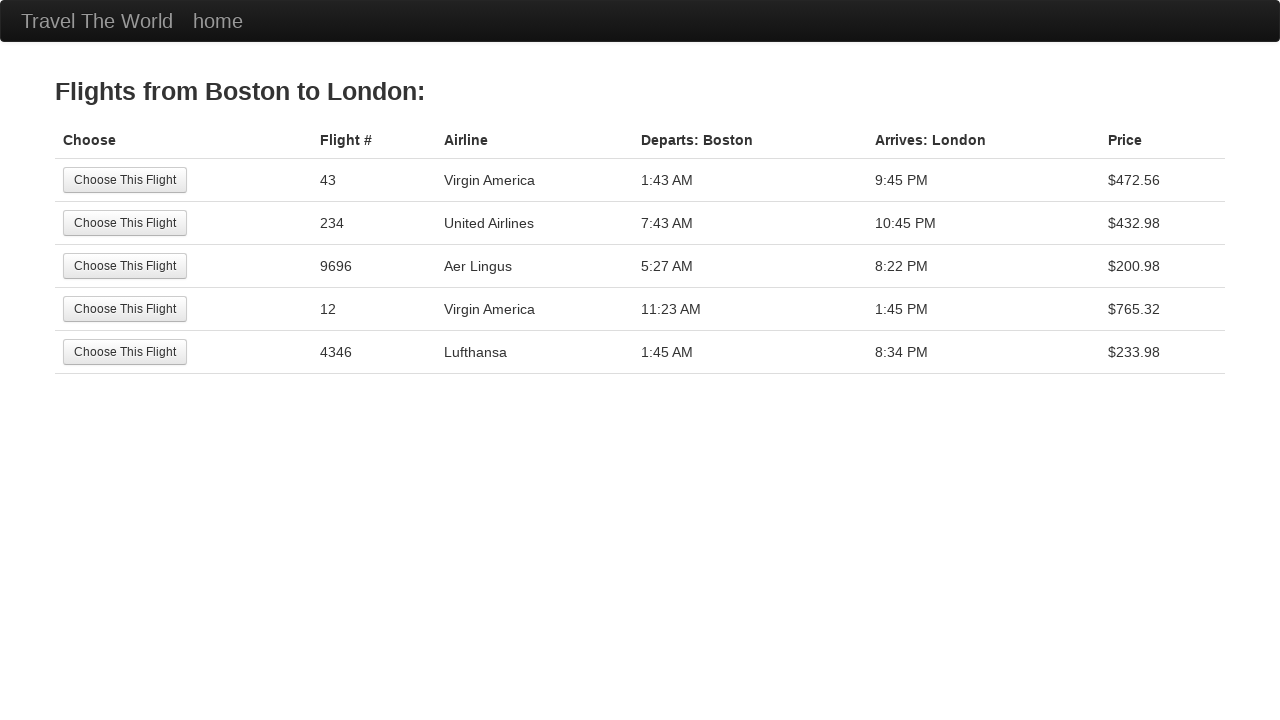

Selected cheapest flight at (125, 266) on //table/tbody/tr/td[contains(text(),'200.98')]//ancestor::tr/form[@method='post'
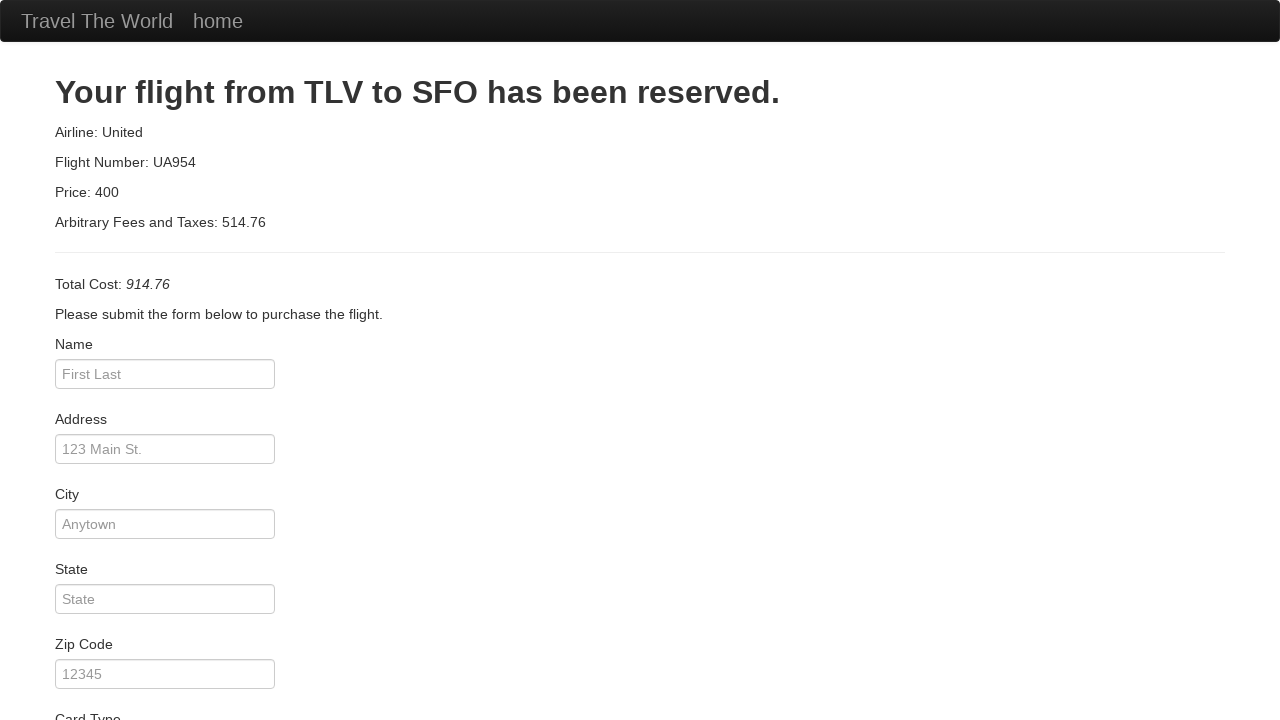

Entered passenger name: JOHN SMITH on #inputName
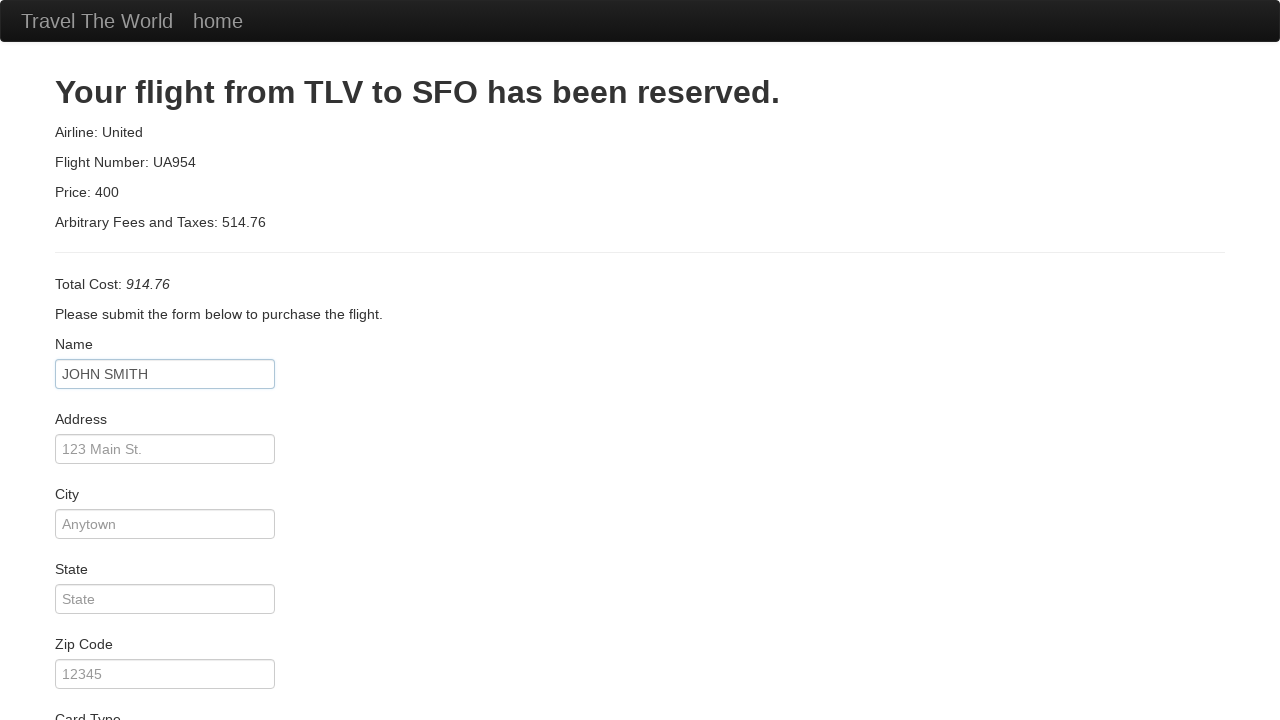

Entered passenger address on #address
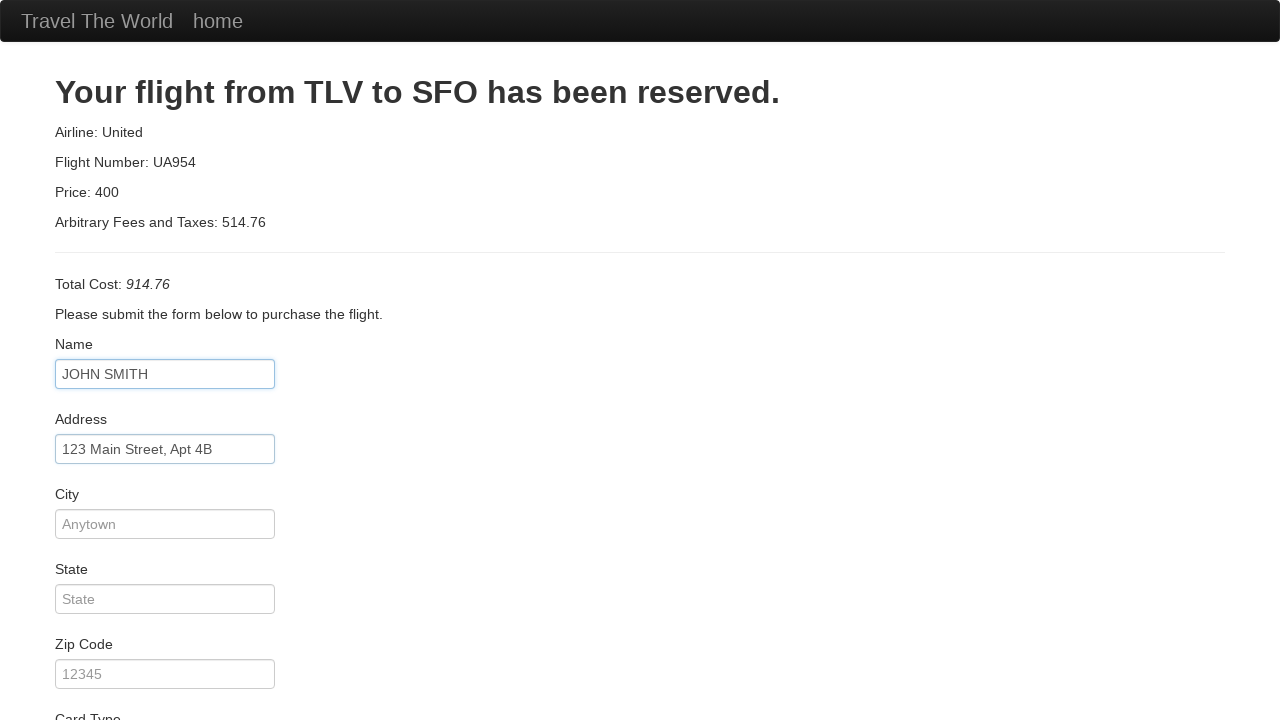

Entered passenger city on #city
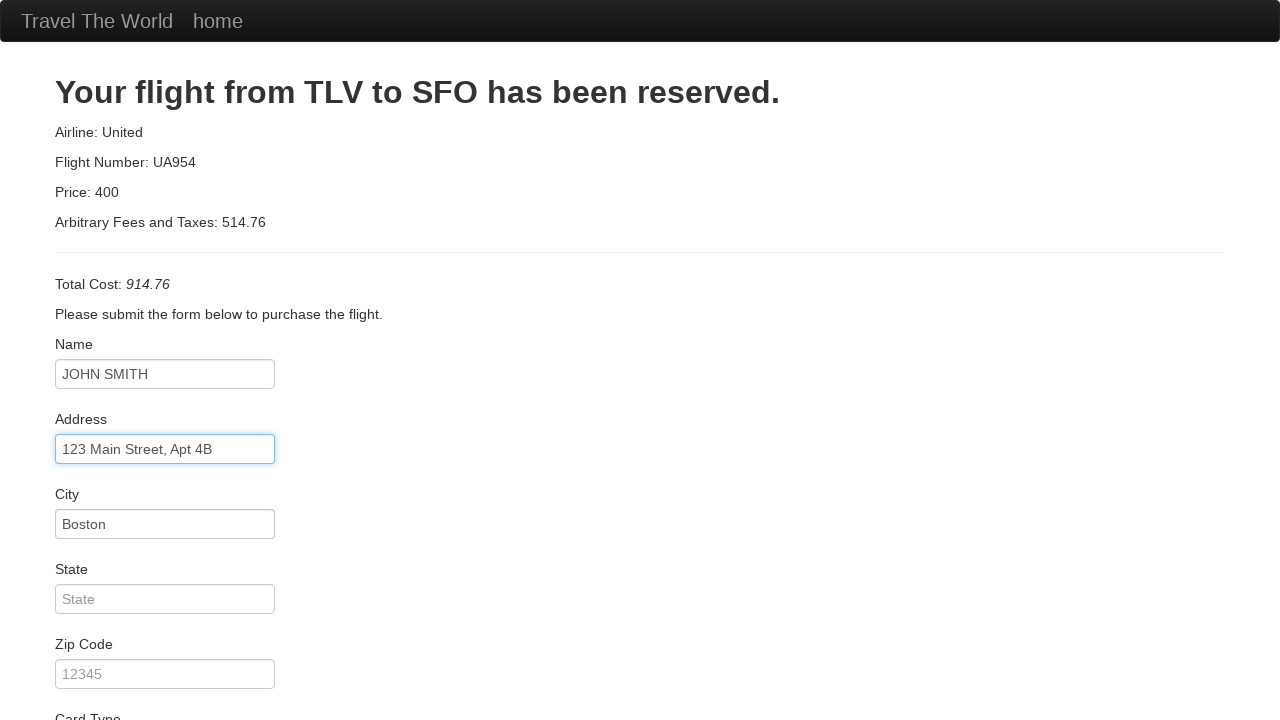

Entered passenger state on #state
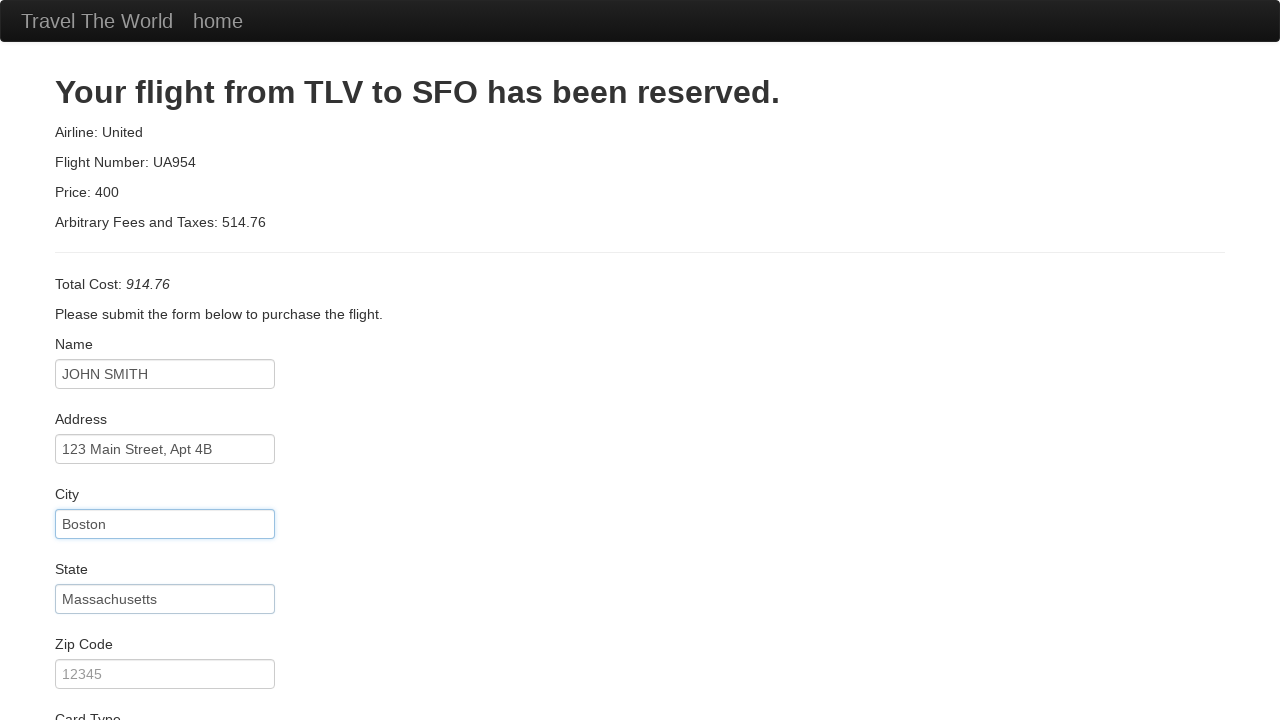

Entered passenger zip code on #zipCode
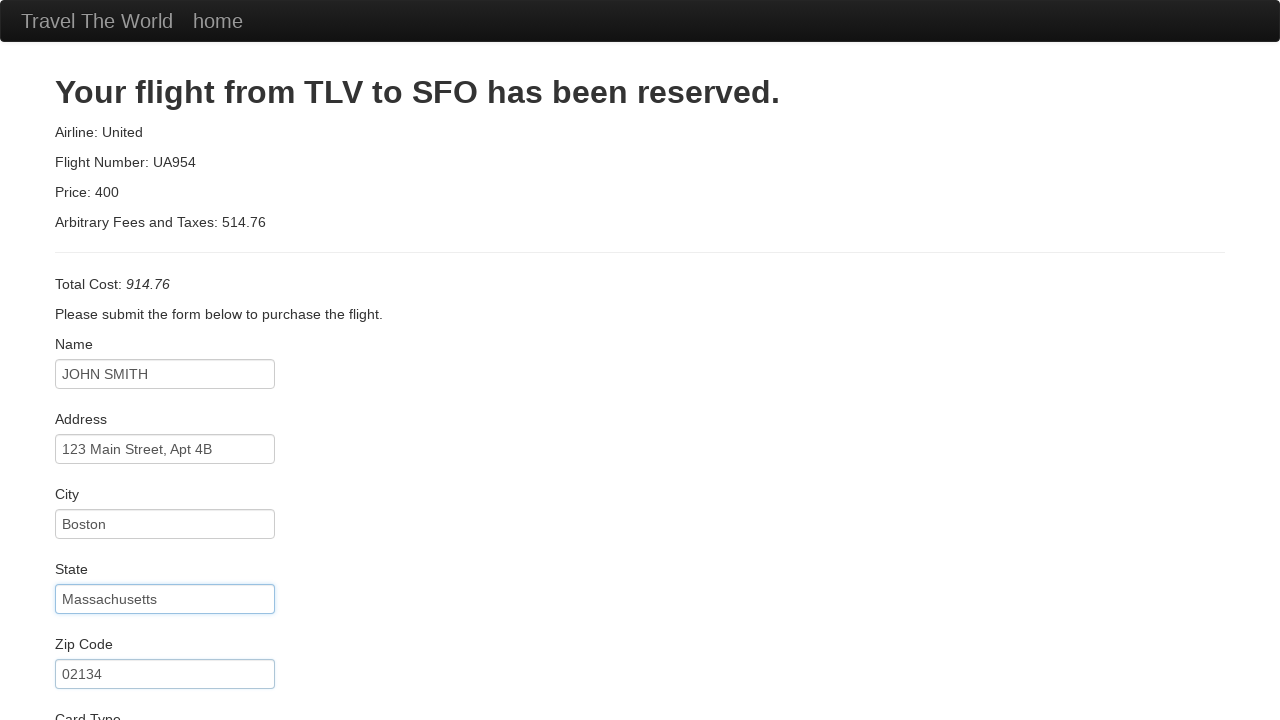

Selected card type: Visa on select[name='cardType']
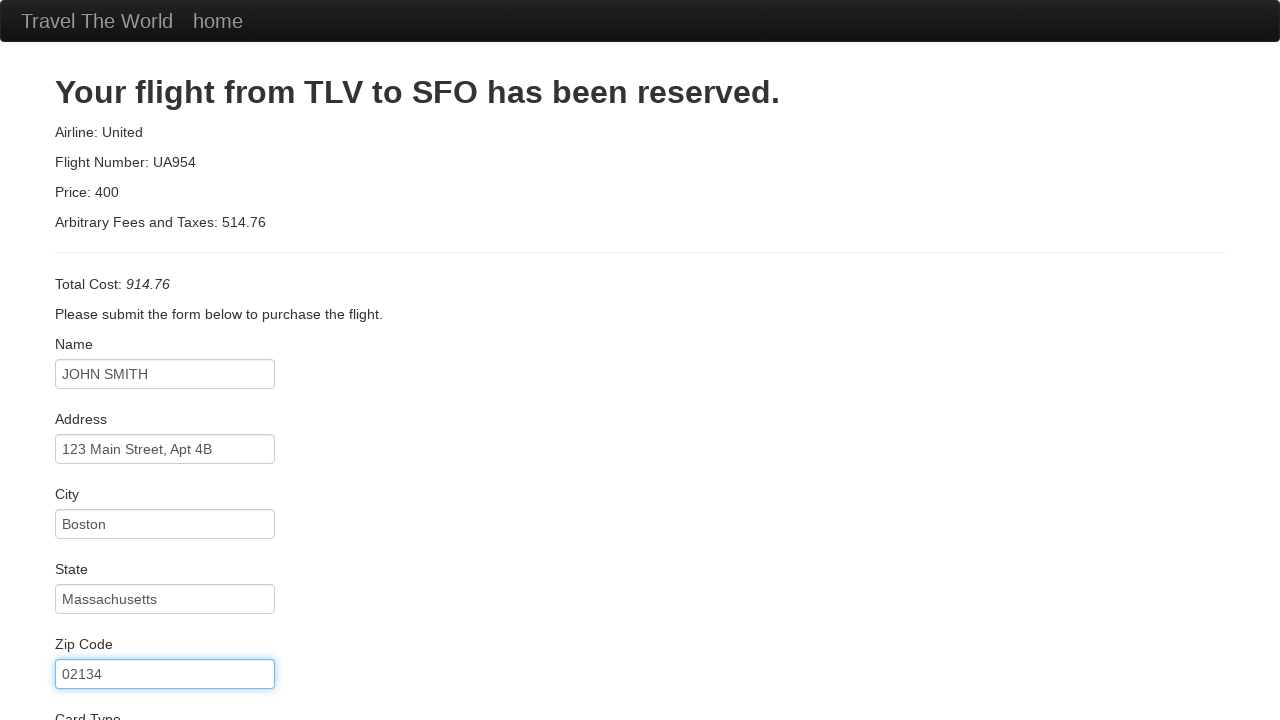

Entered credit card number on #creditCardNumber
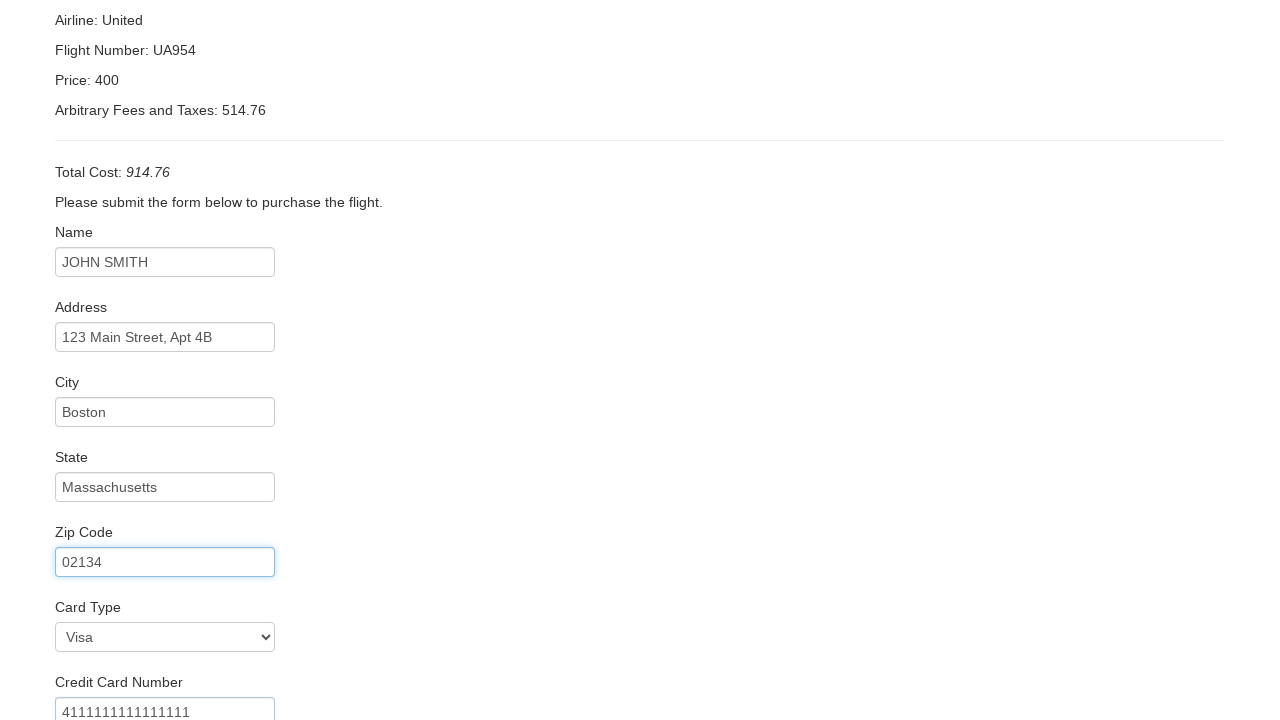

Entered credit card expiration month on #creditCardMonth
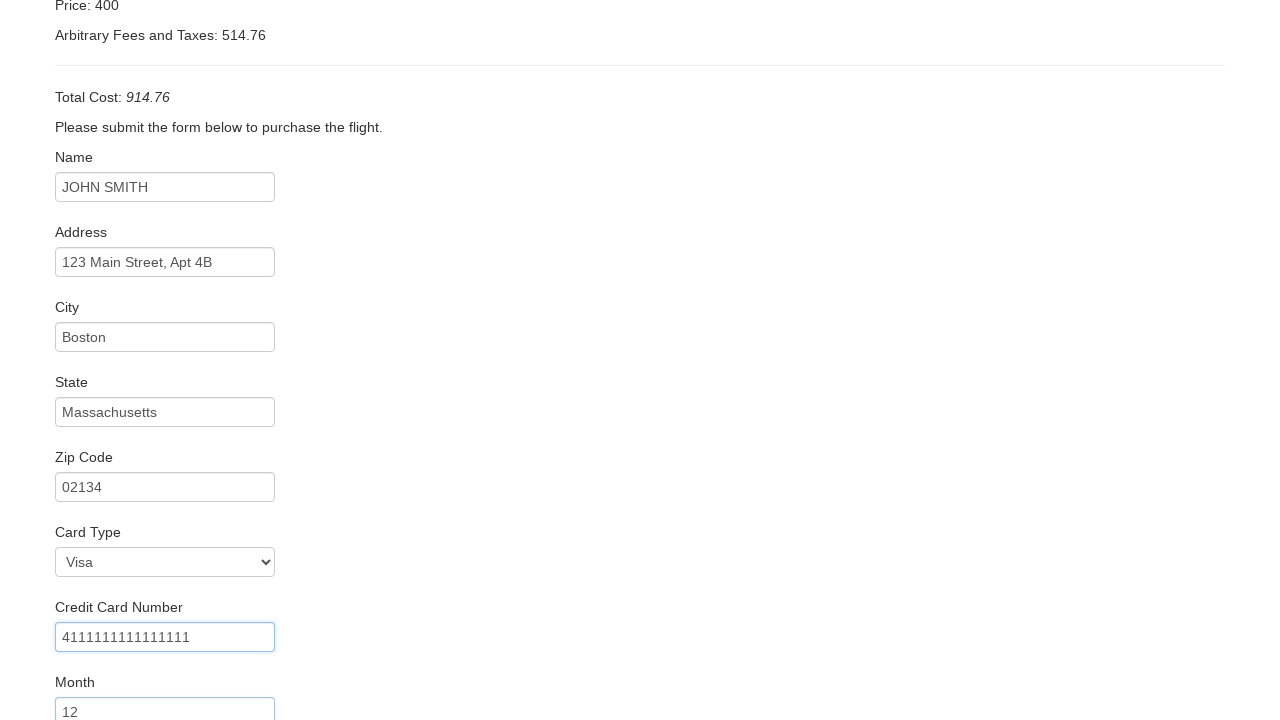

Entered credit card expiration year on #creditCardYear
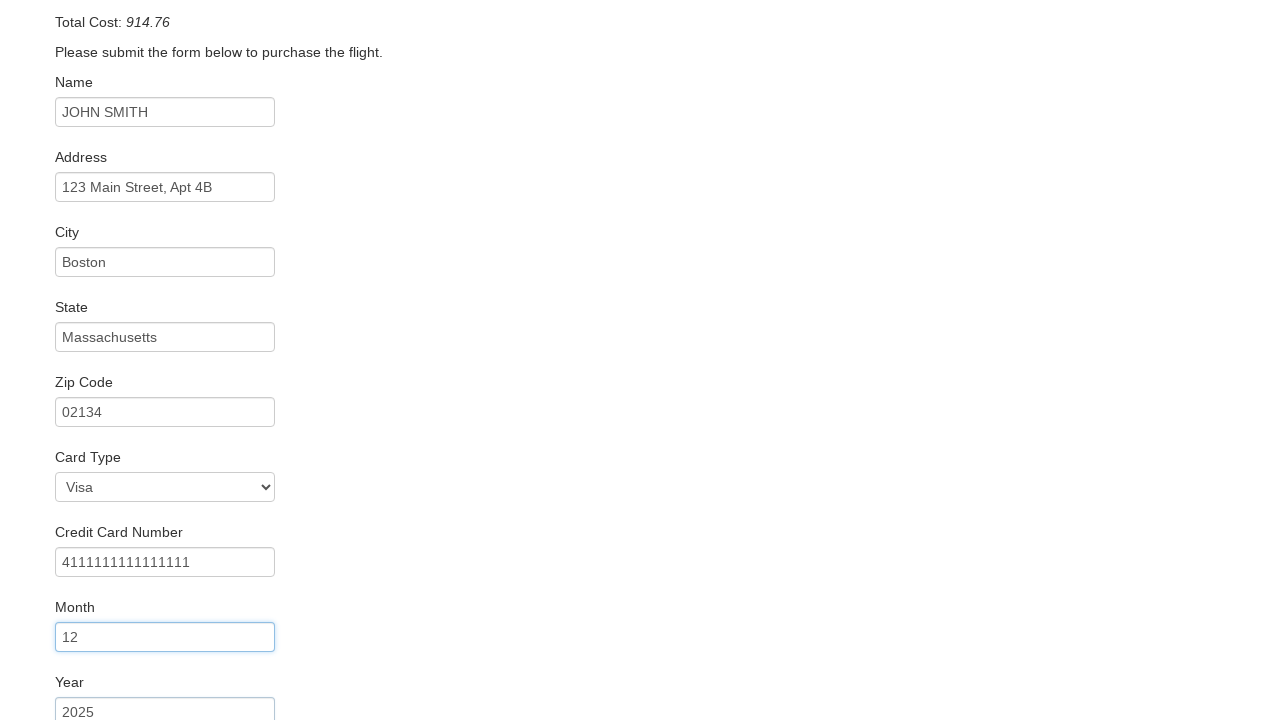

Entered name on card on #nameOnCard
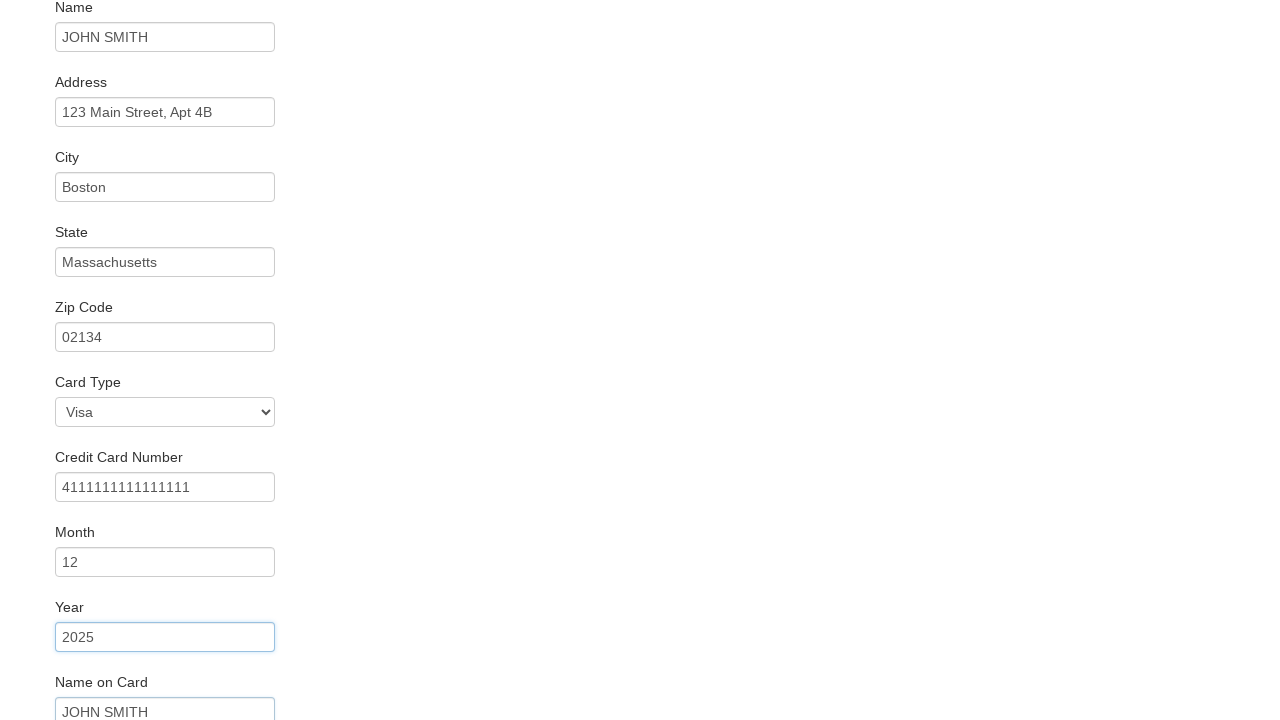

Checked Remember Me checkbox at (62, 656) on #rememberMe
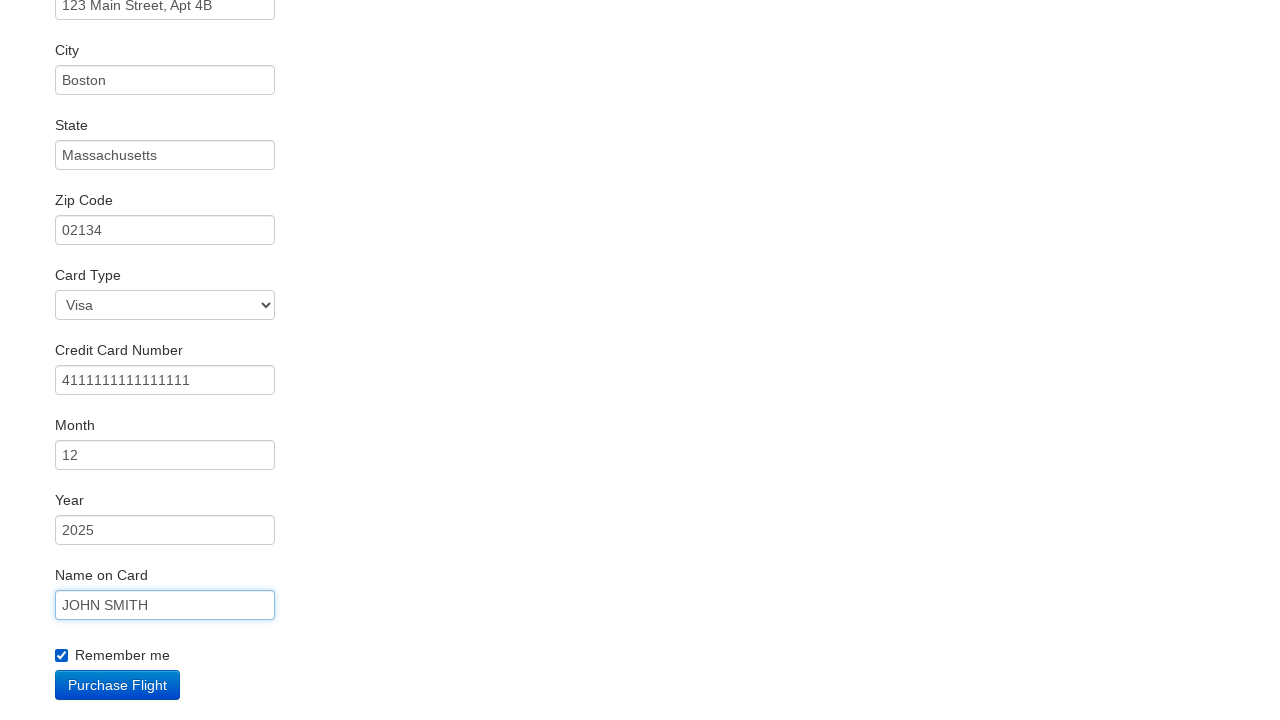

Clicked Purchase Flight button at (118, 685) on input[type='submit']
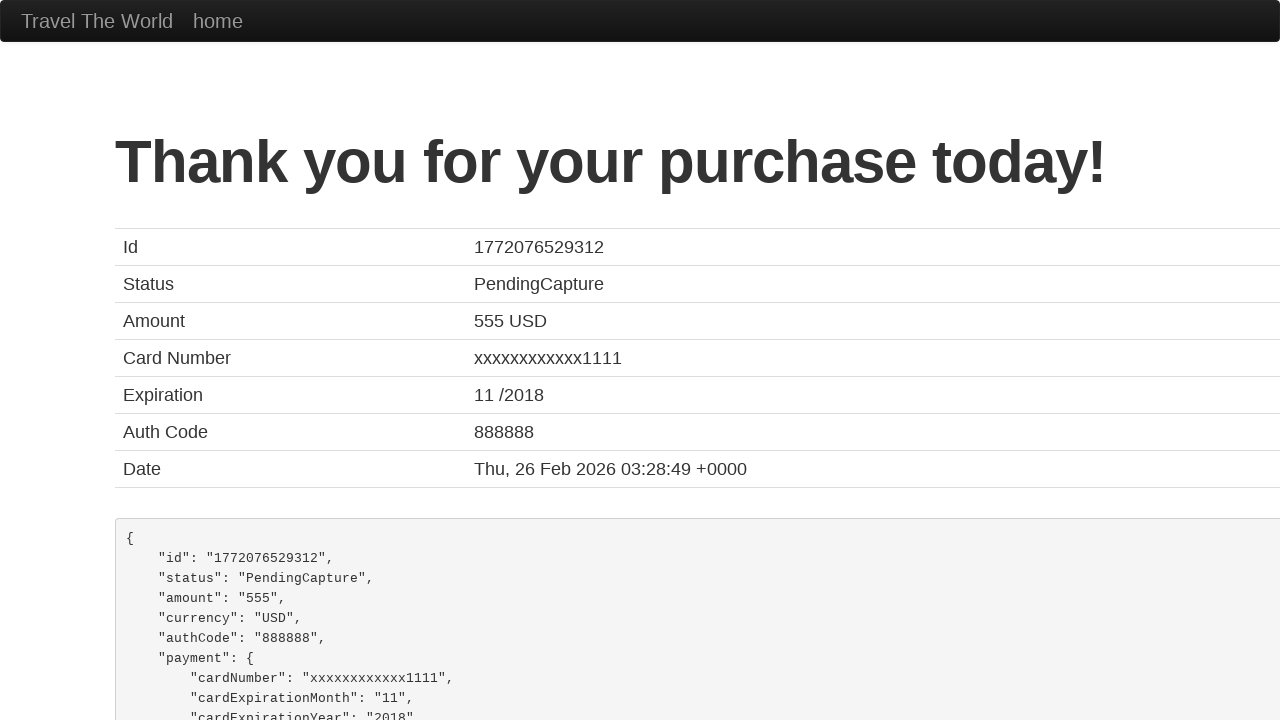

Booking confirmation page loaded
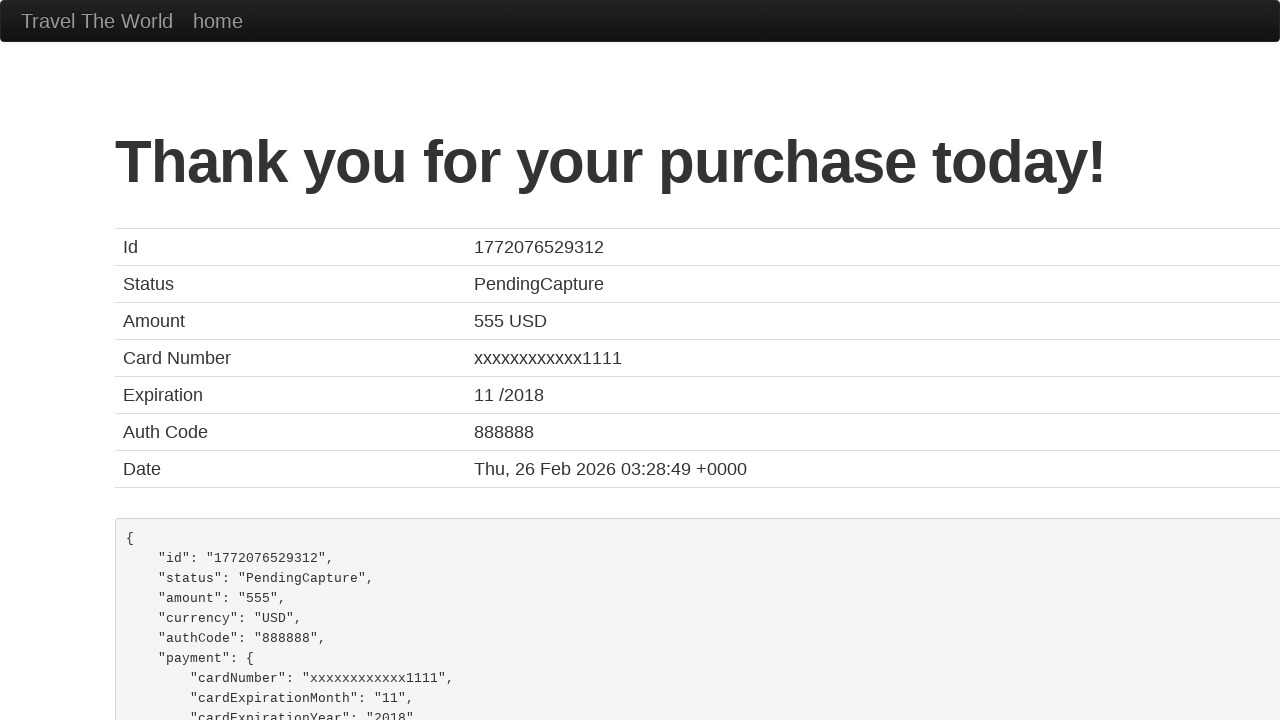

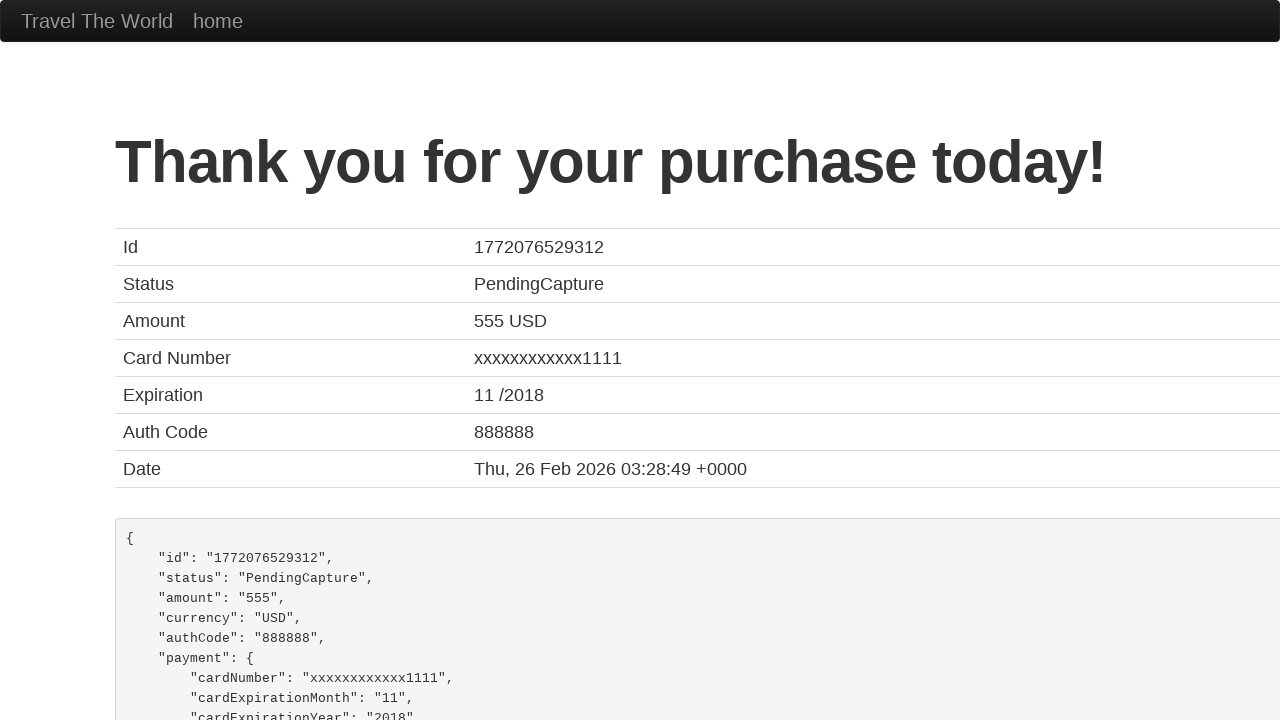